Tests calendar date picker functionality by navigating through year, month, and day selections to select a specific date (June 15, 2027)

Starting URL: https://rahulshettyacademy.com/seleniumPractise/#/offers

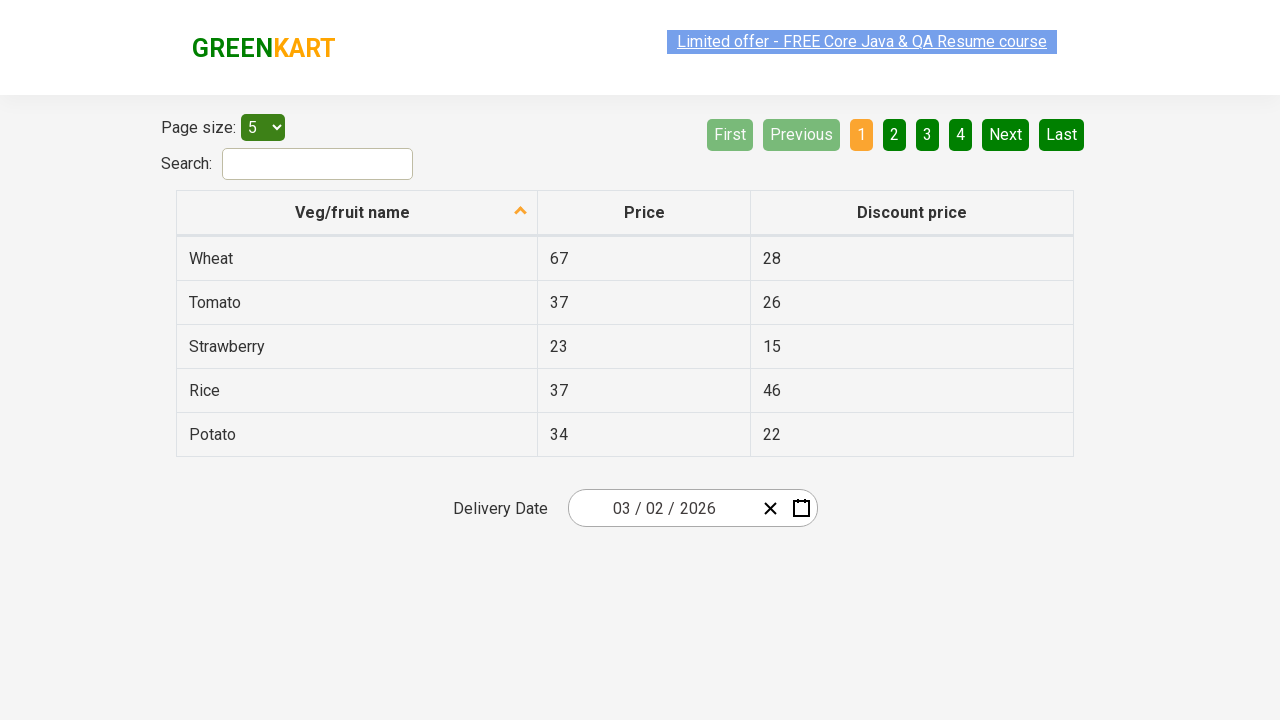

Clicked the calendar button to open date picker at (801, 508) on .react-date-picker__button >> nth=1
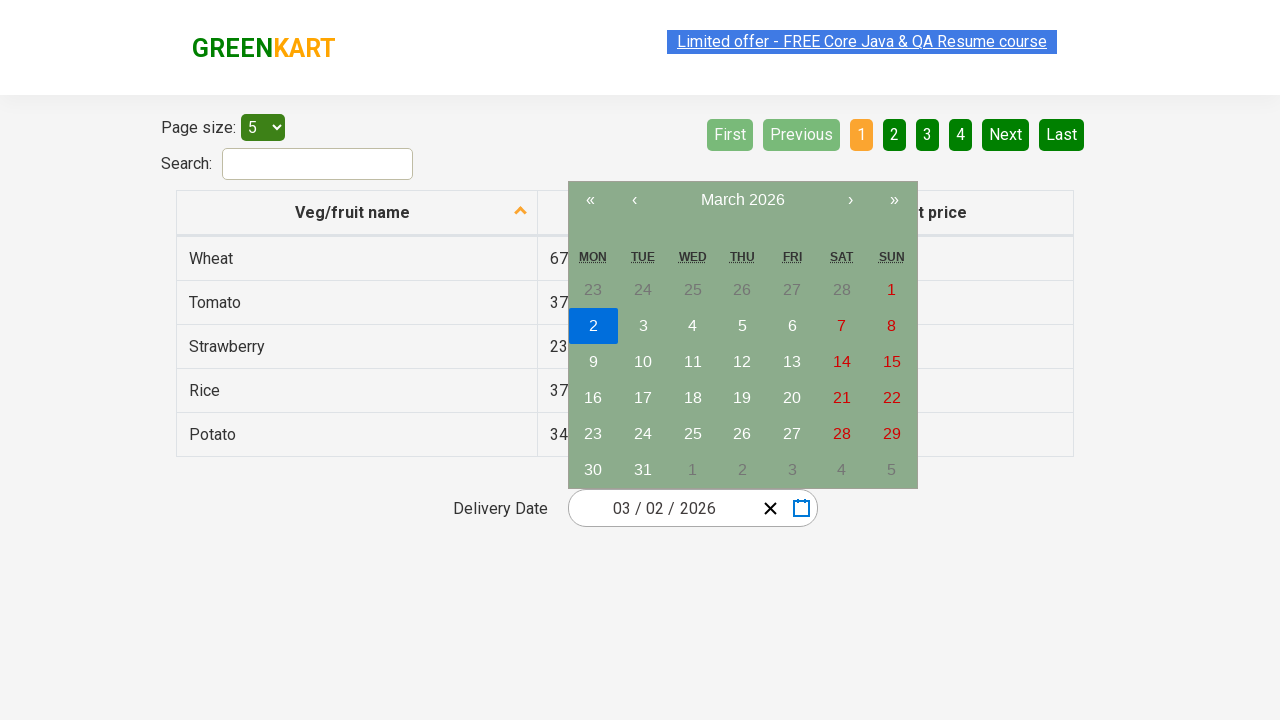

Clicked navigation label to navigate from day view to month view at (742, 200) on .react-calendar__navigation__label
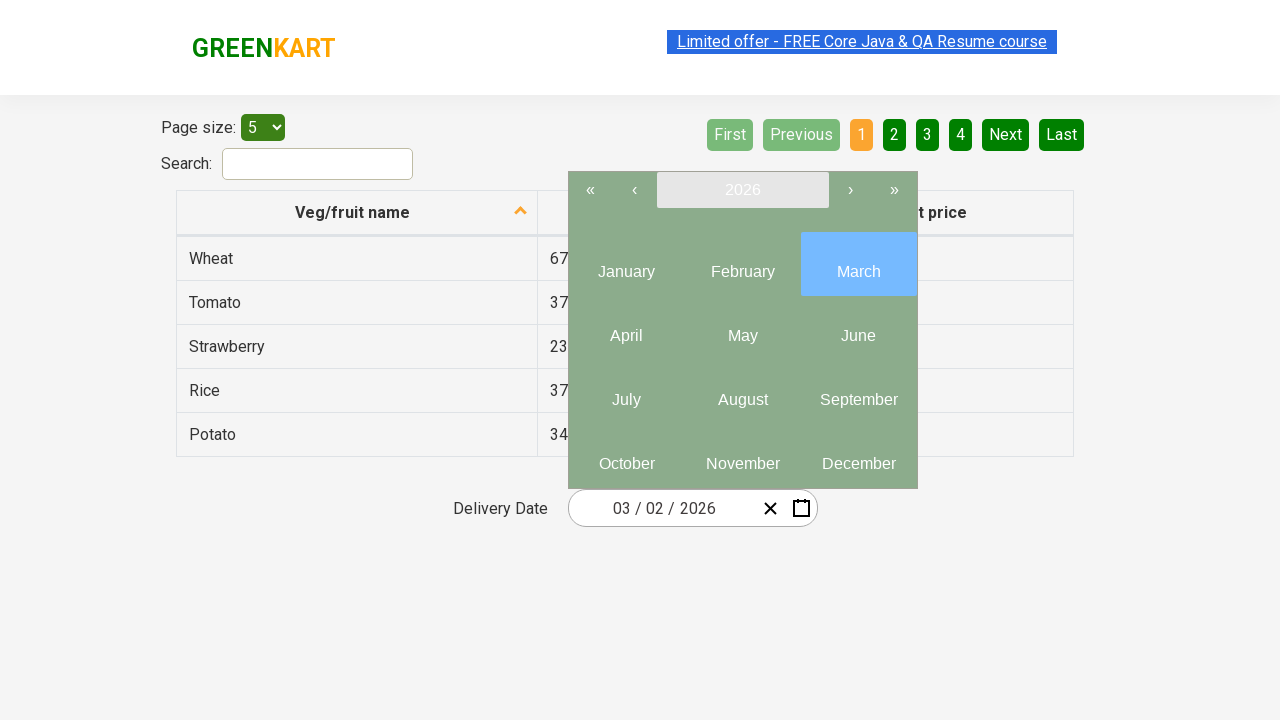

Clicked navigation label again to navigate from month view to year view at (742, 190) on .react-calendar__navigation__label
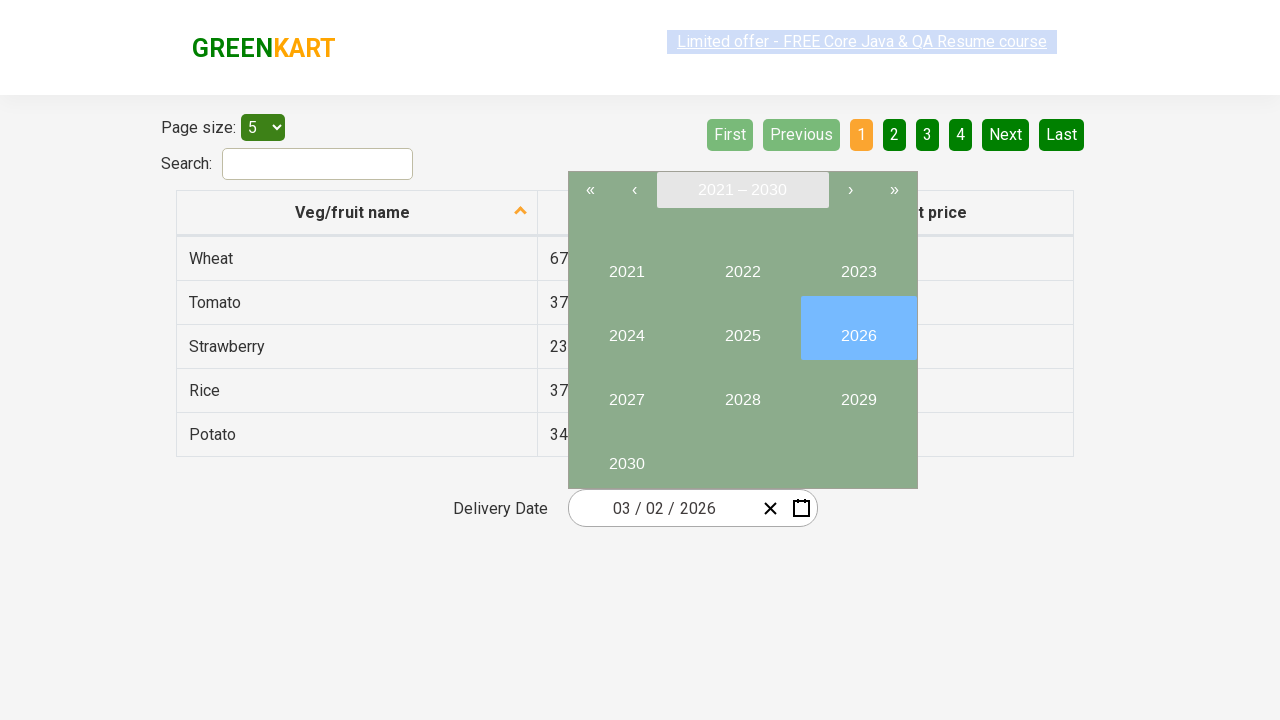

Selected year 2027 at (626, 392) on internal:text="2027"i
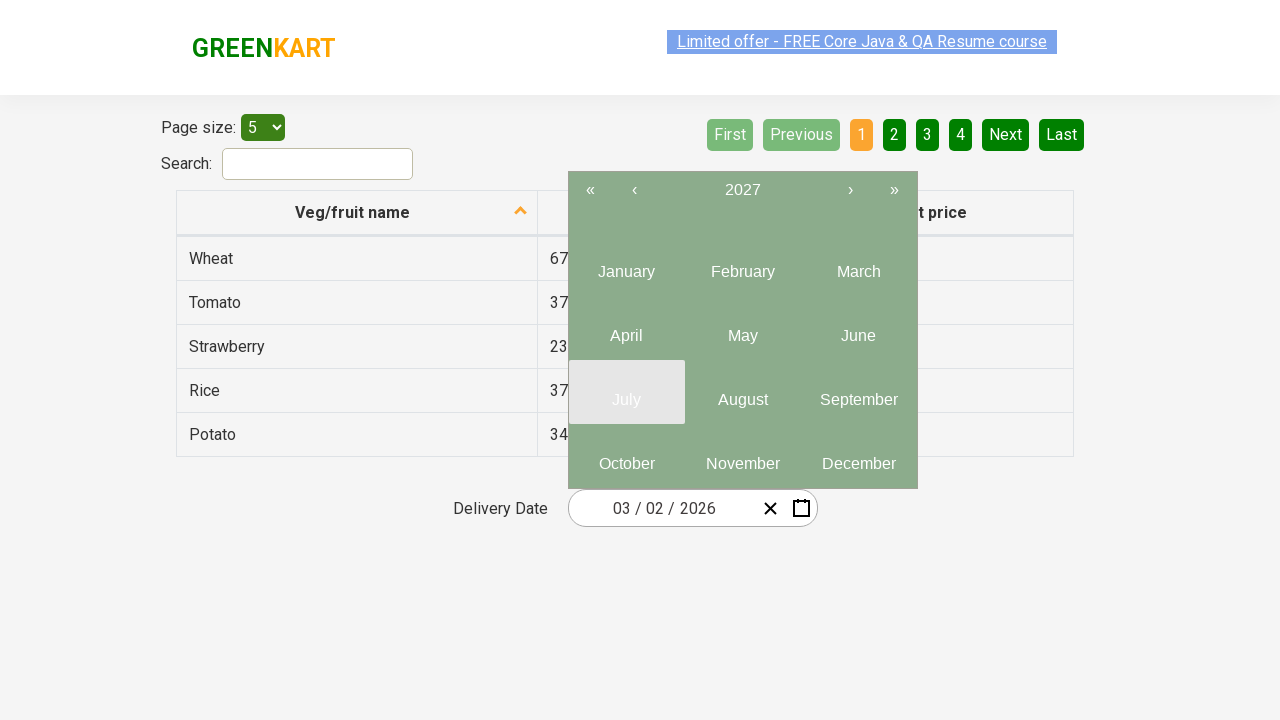

Selected month June at (858, 336) on internal:text="June"i
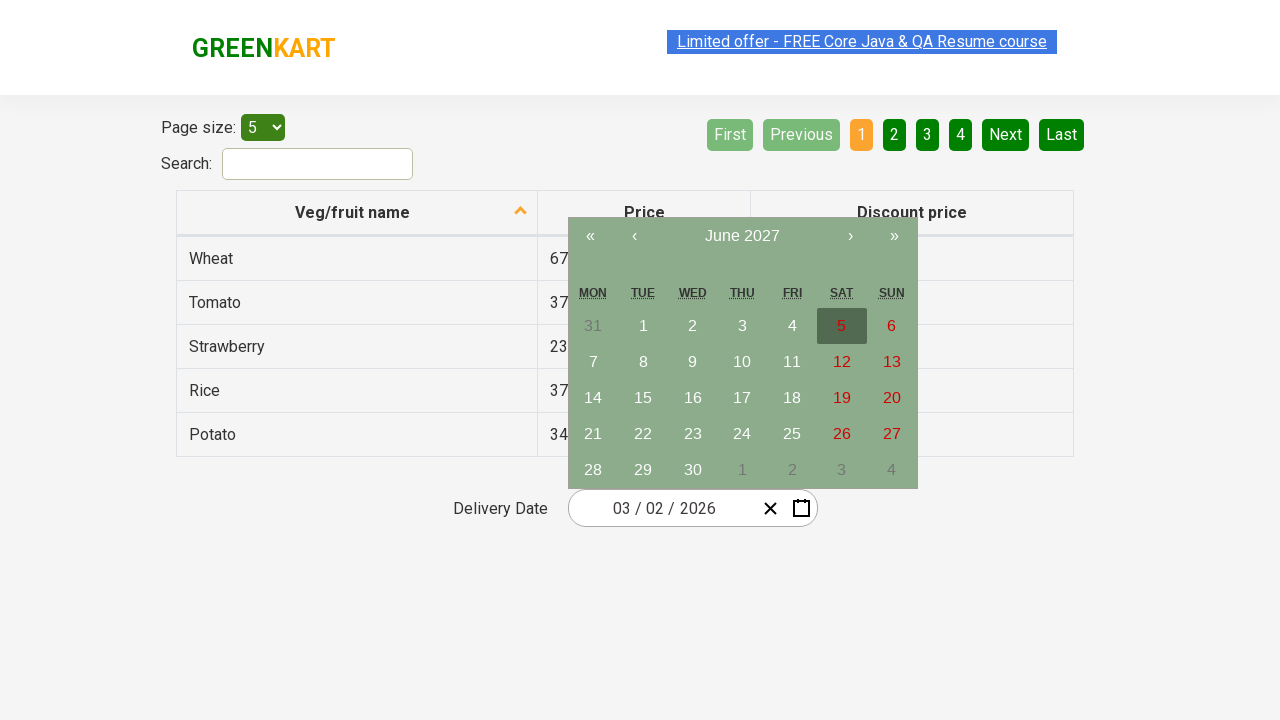

Selected day 15 to complete date selection of June 15, 2027 at (643, 398) on .react-calendar__month-view__days__day >> internal:text="15"i
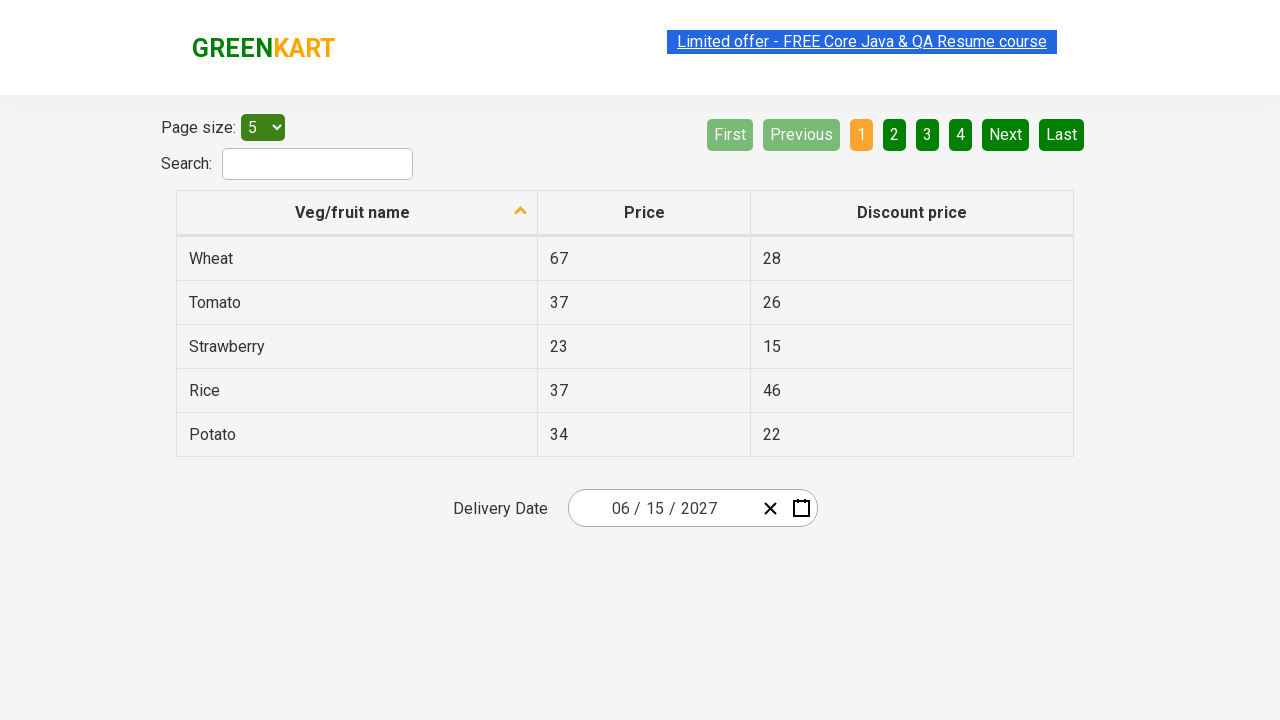

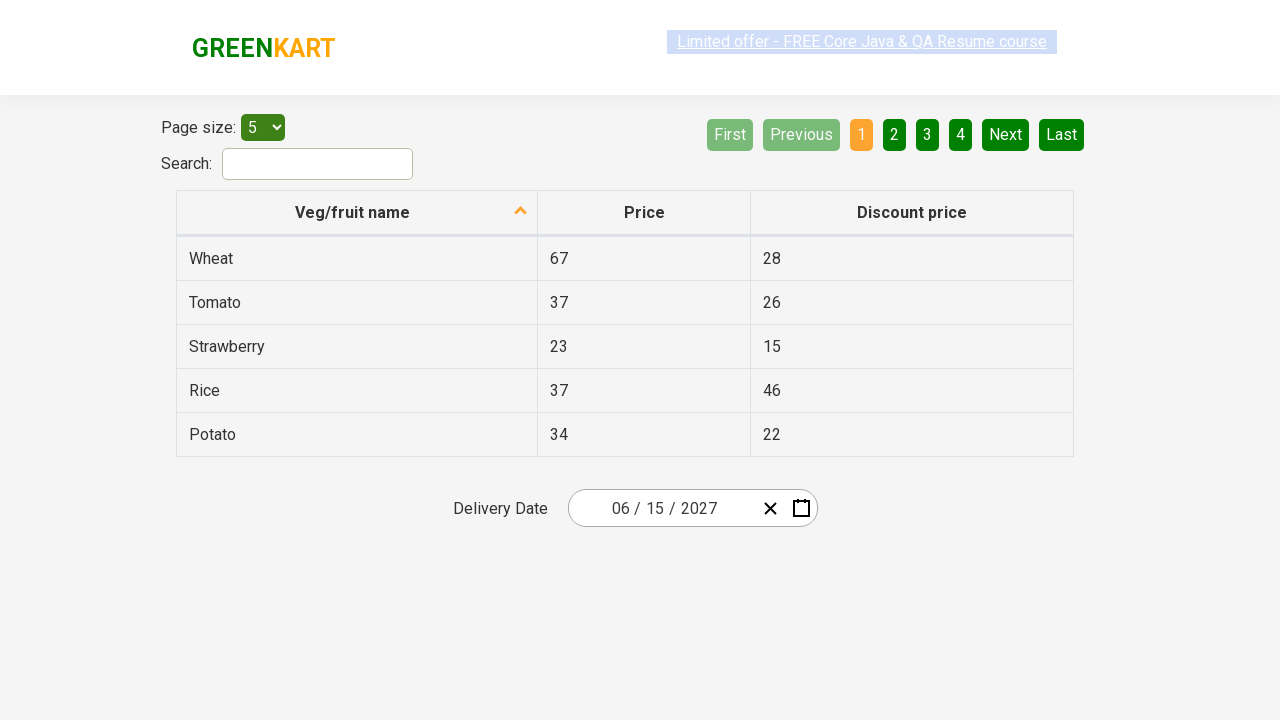